Tests the warning button by navigating to the buttons page and verifying the warning button's functionality

Starting URL: http://formy-project.herokuapp.com

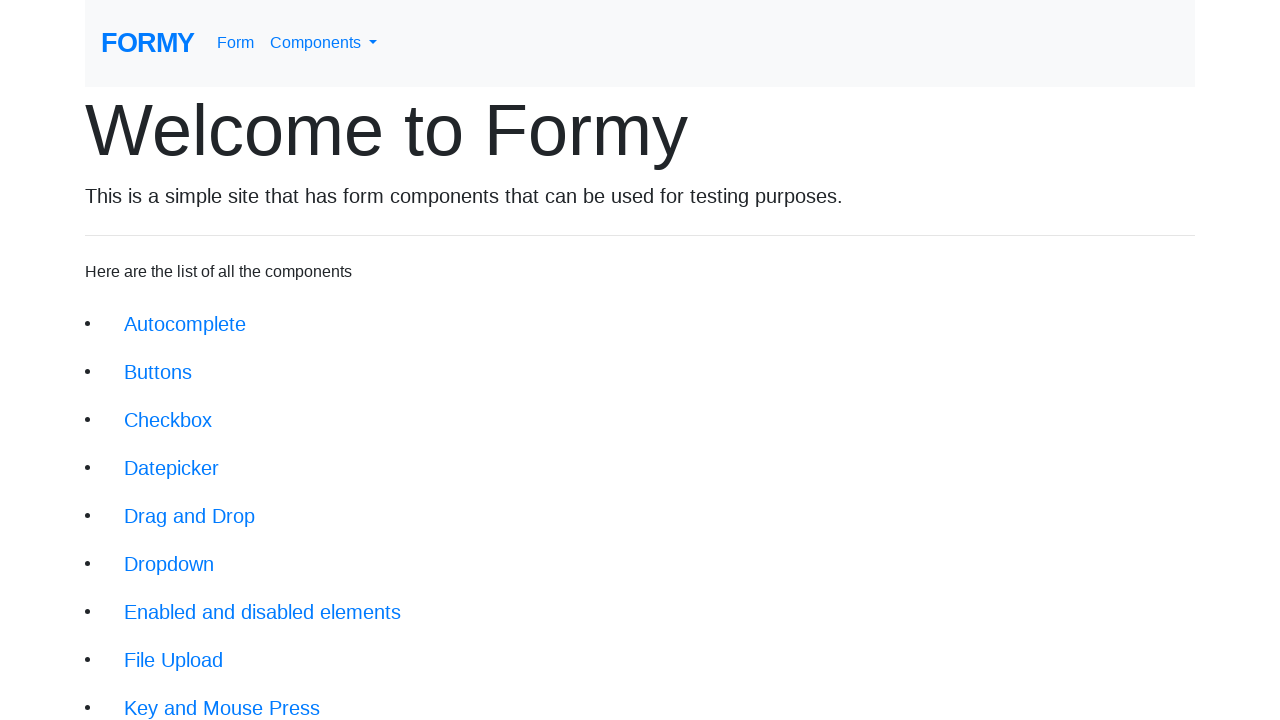

Clicked on buttons link from homepage at (158, 372) on xpath=/html/body/div/div/li[2]/a
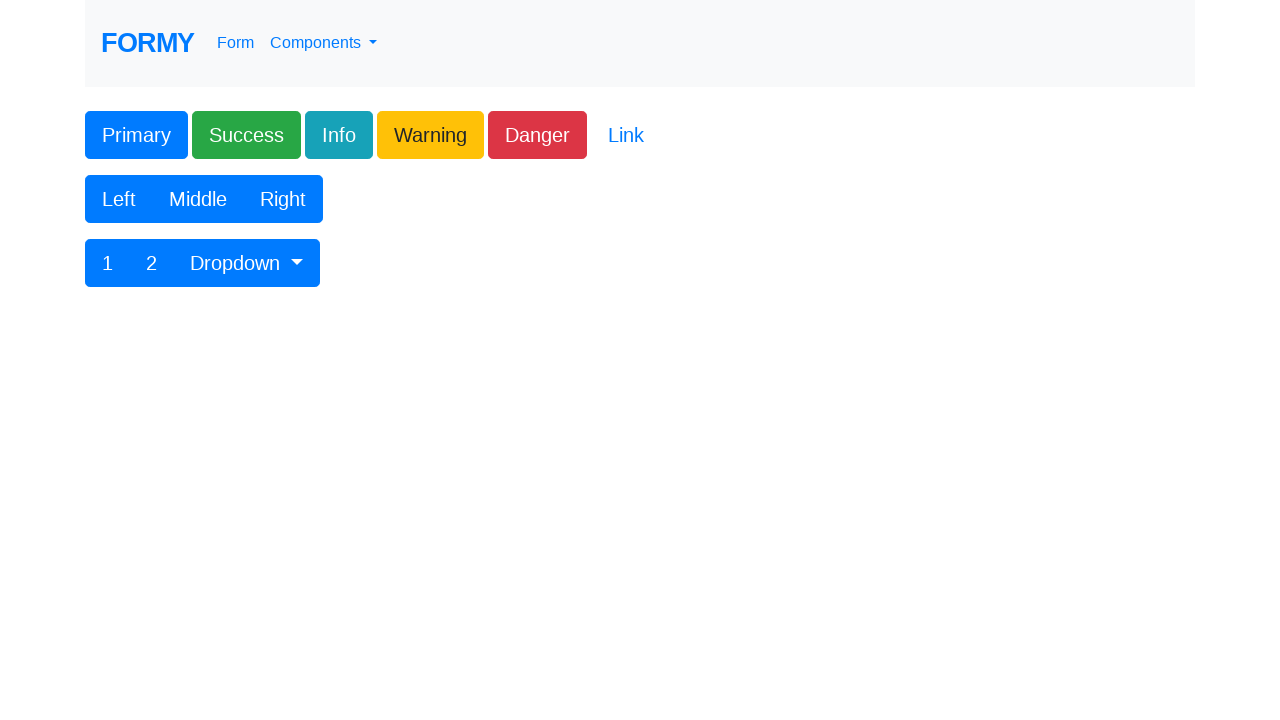

Waited 2000ms for buttons page to load
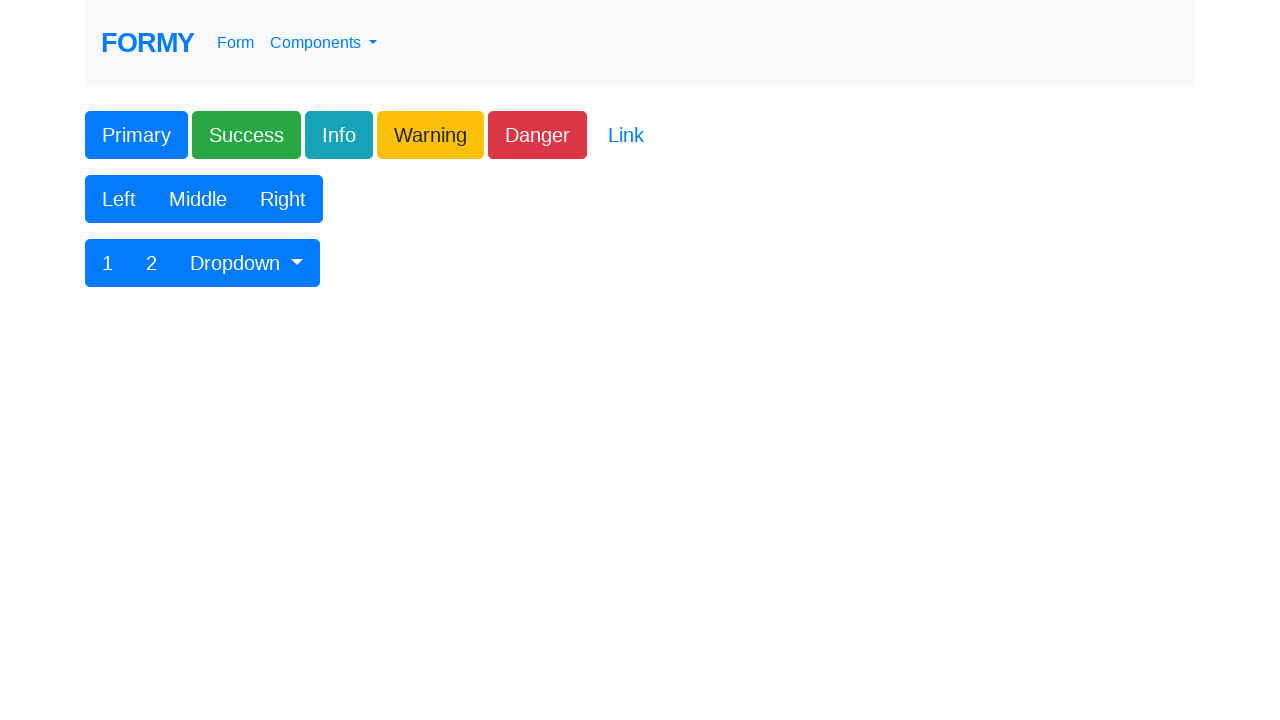

Clicked warning button at (430, 135) on xpath=/html/body/div/form/div[1]/div/div/button[4]
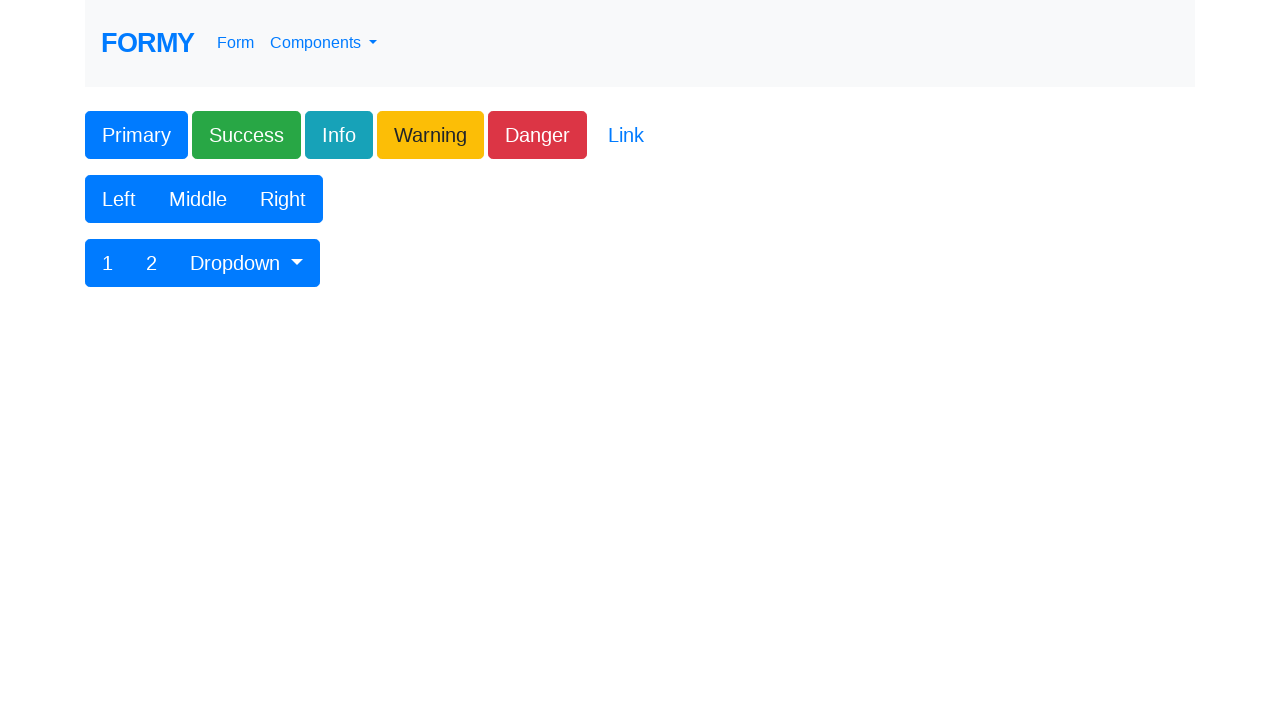

Located warning button element
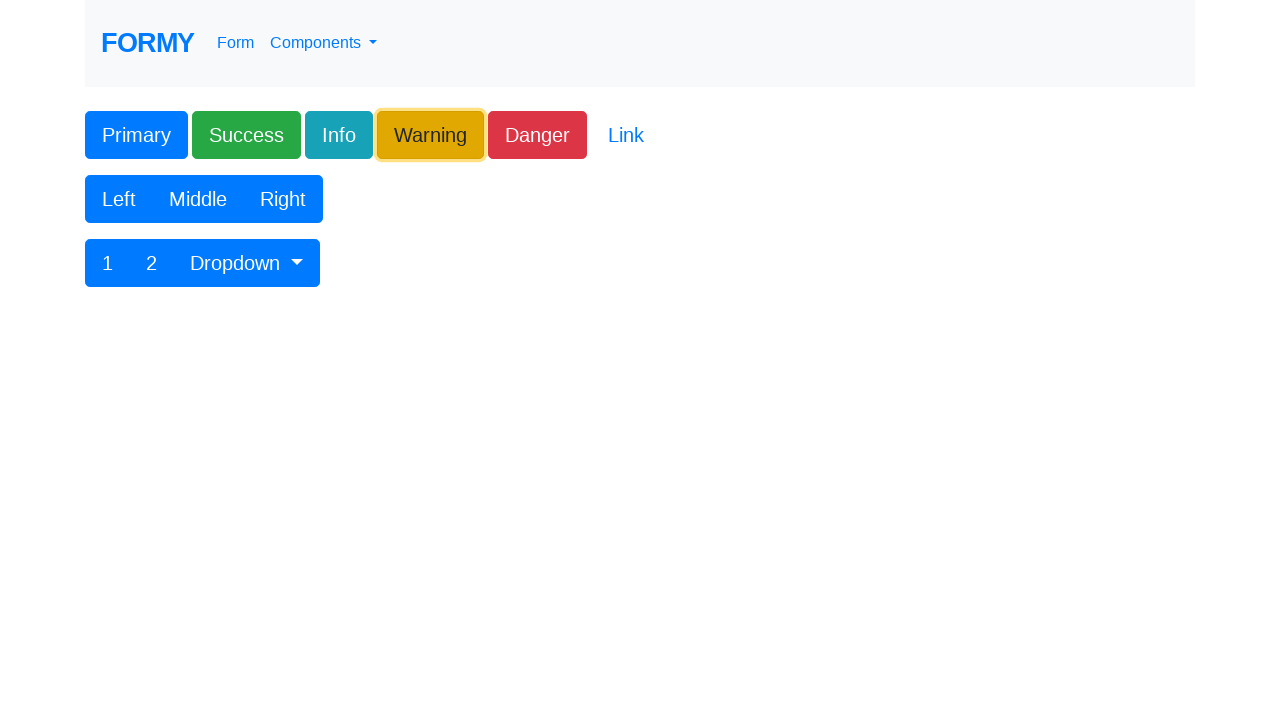

Warning button is visible and enabled, clicked it again at (430, 135) on xpath=/html/body/div/form/div[1]/div/div/button[4]
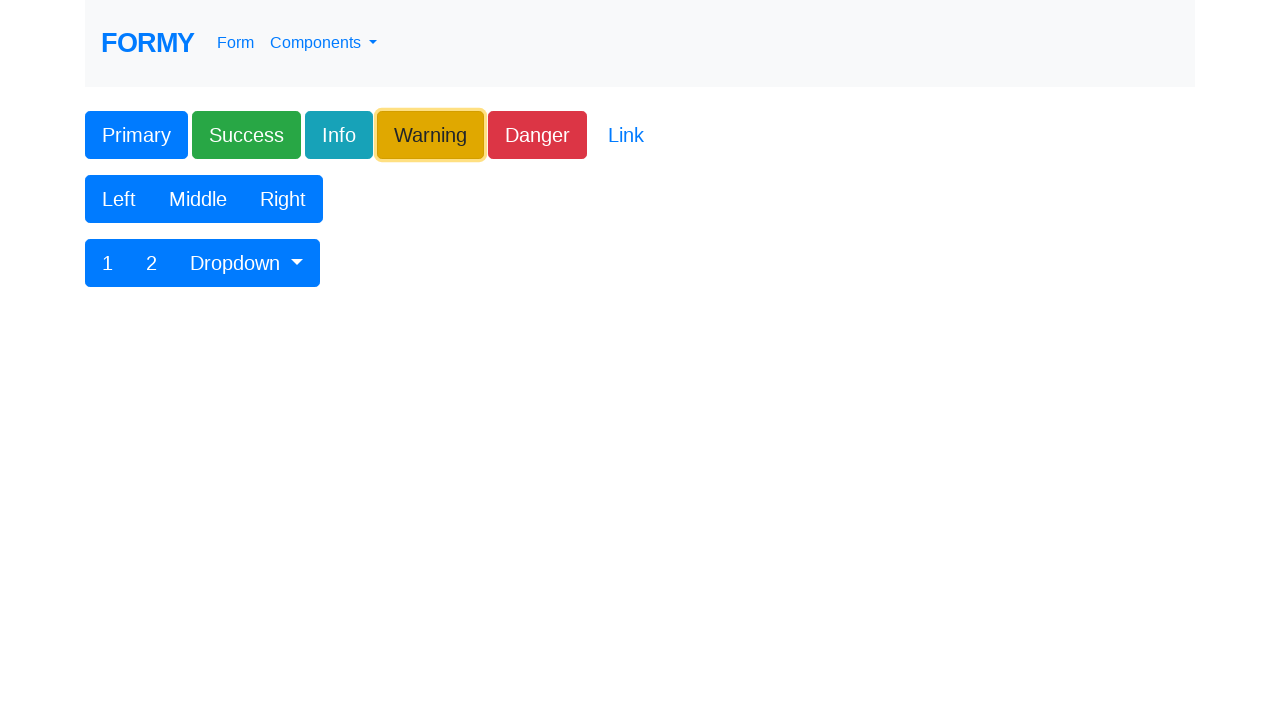

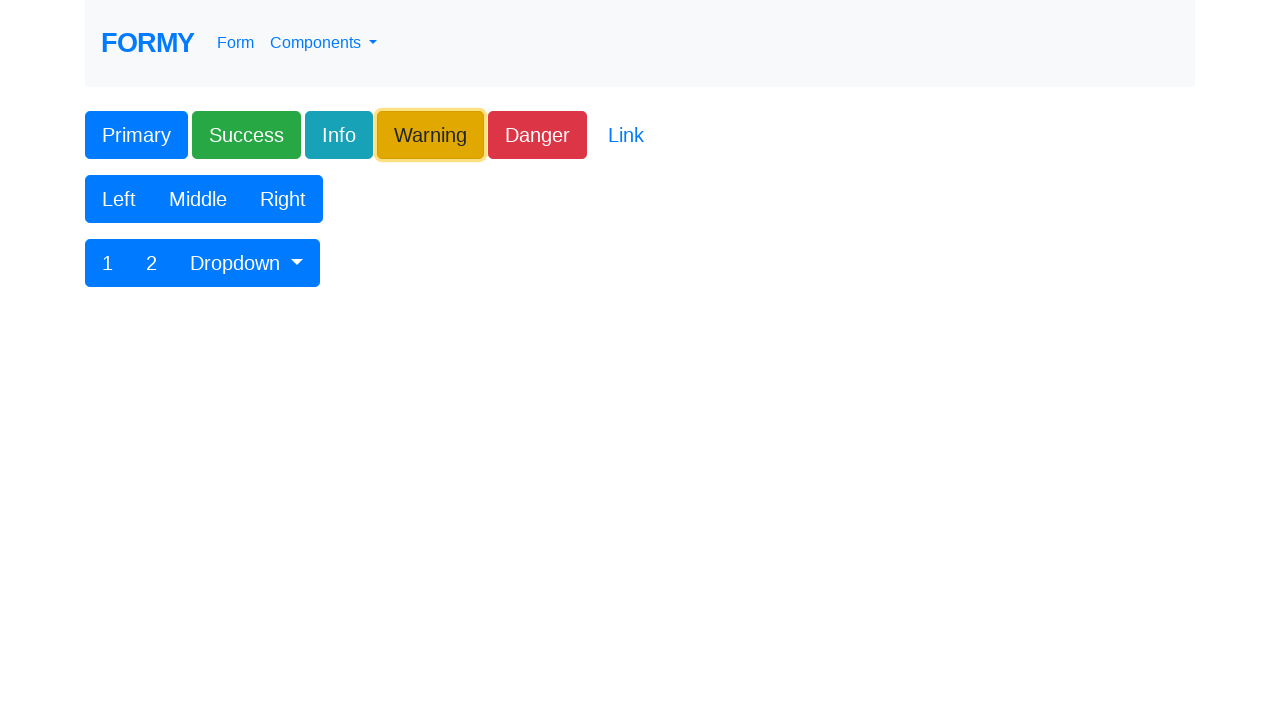